Tests adding an element by clicking the "Add Element" button and verifying the new element appears

Starting URL: https://the-internet.herokuapp.com/

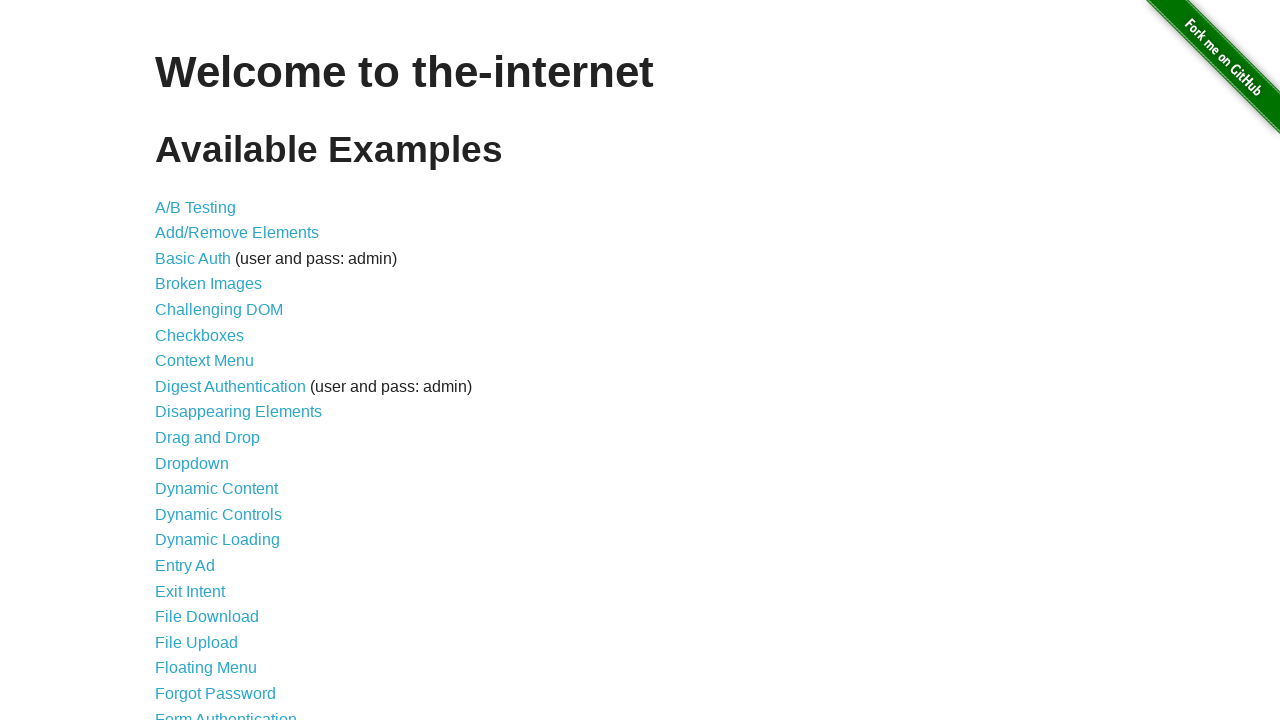

Clicked on Add/Remove Elements link at (237, 233) on a[href='/add_remove_elements/']
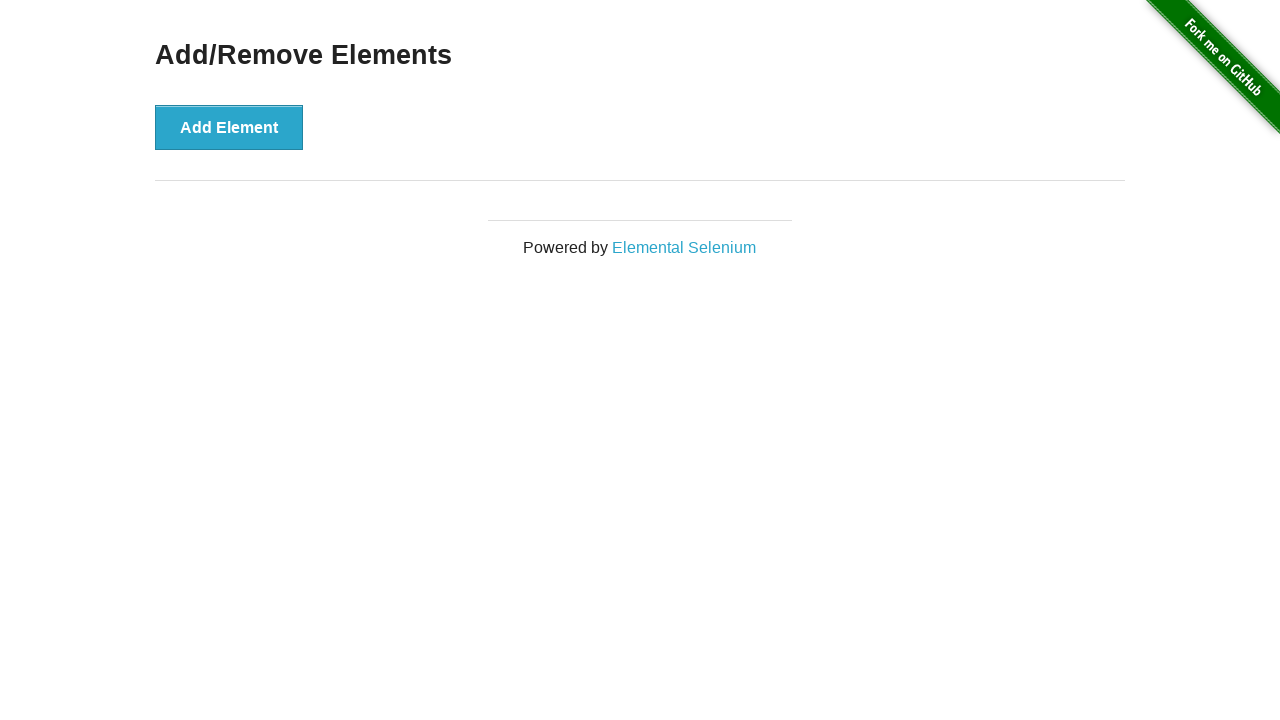

Clicked Add Element button at (229, 127) on button[onclick='addElement()']
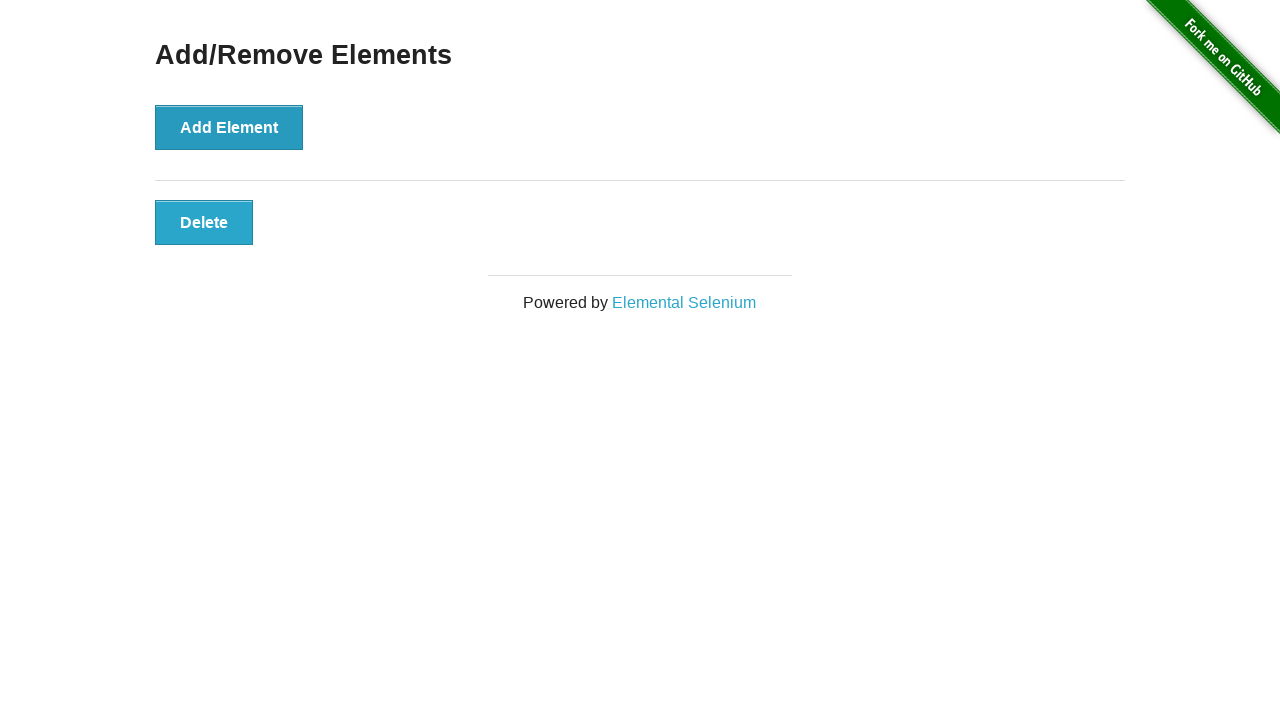

Verified new element with class 'added-manually' appeared on page
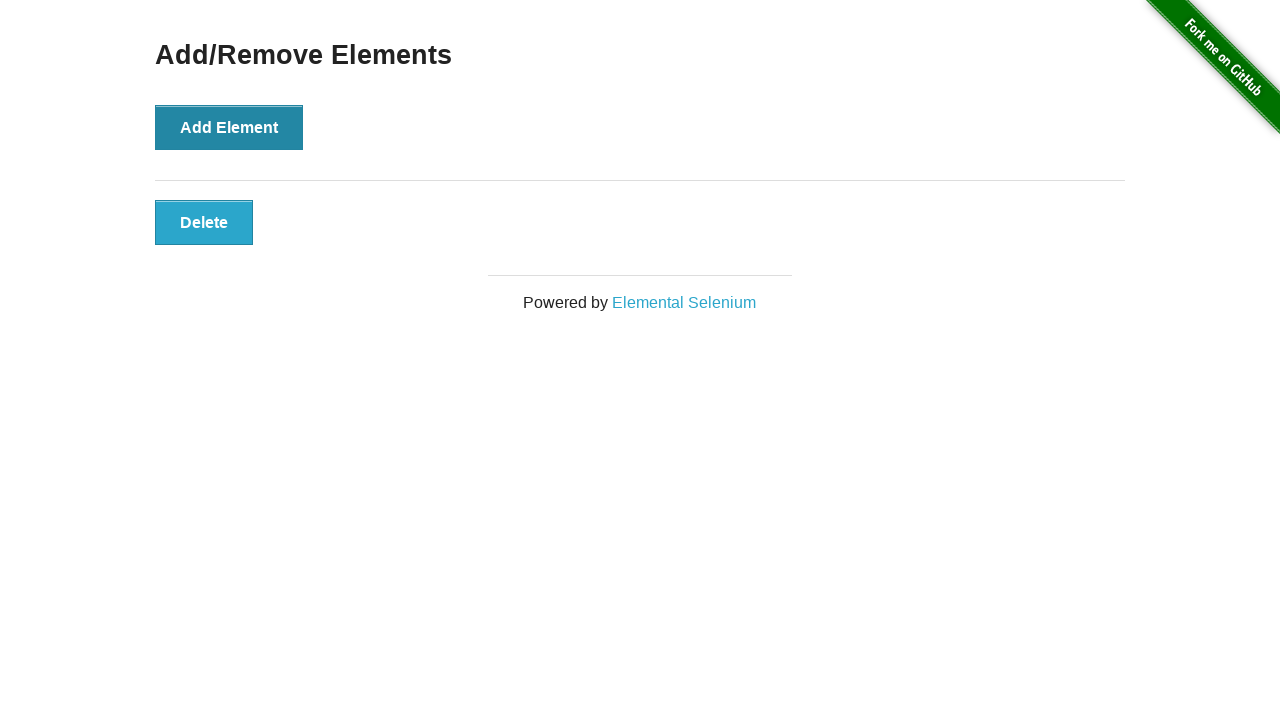

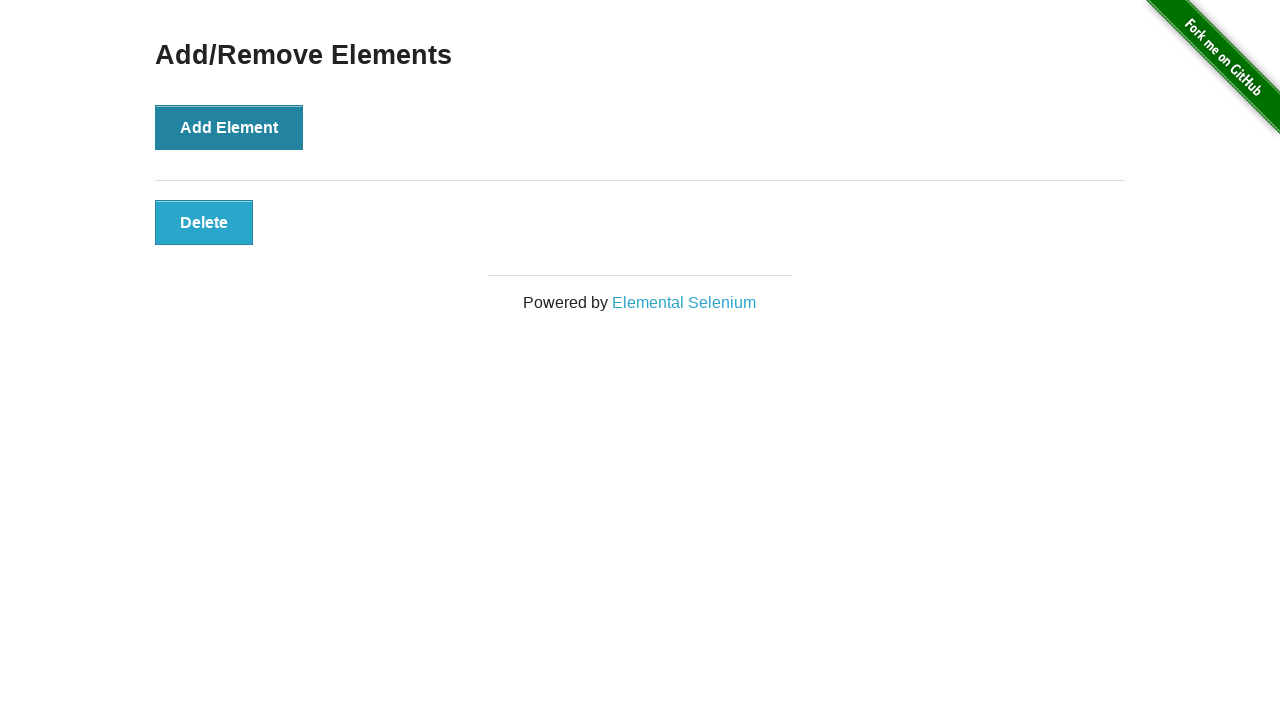